Tests hovering over a dropdown menu element on an e-commerce playground site

Starting URL: https://ecommerce-playground.lambdatest.io/

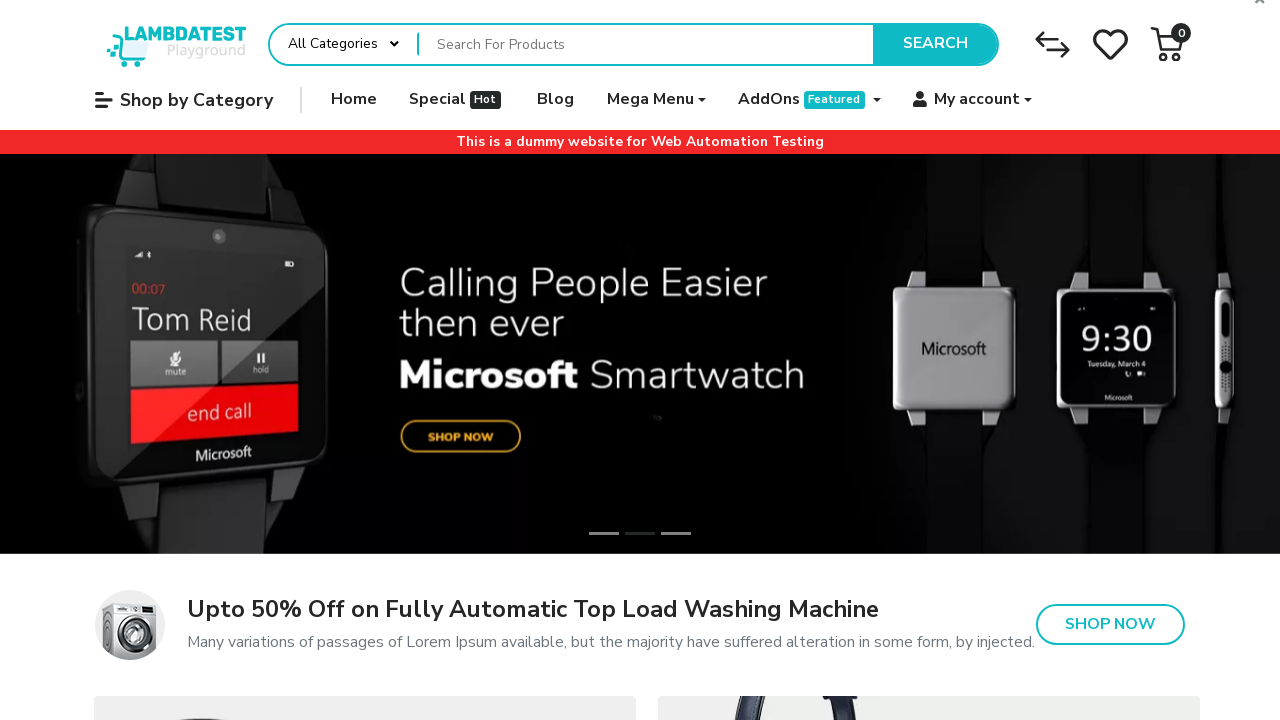

Navigated to ecommerce playground site
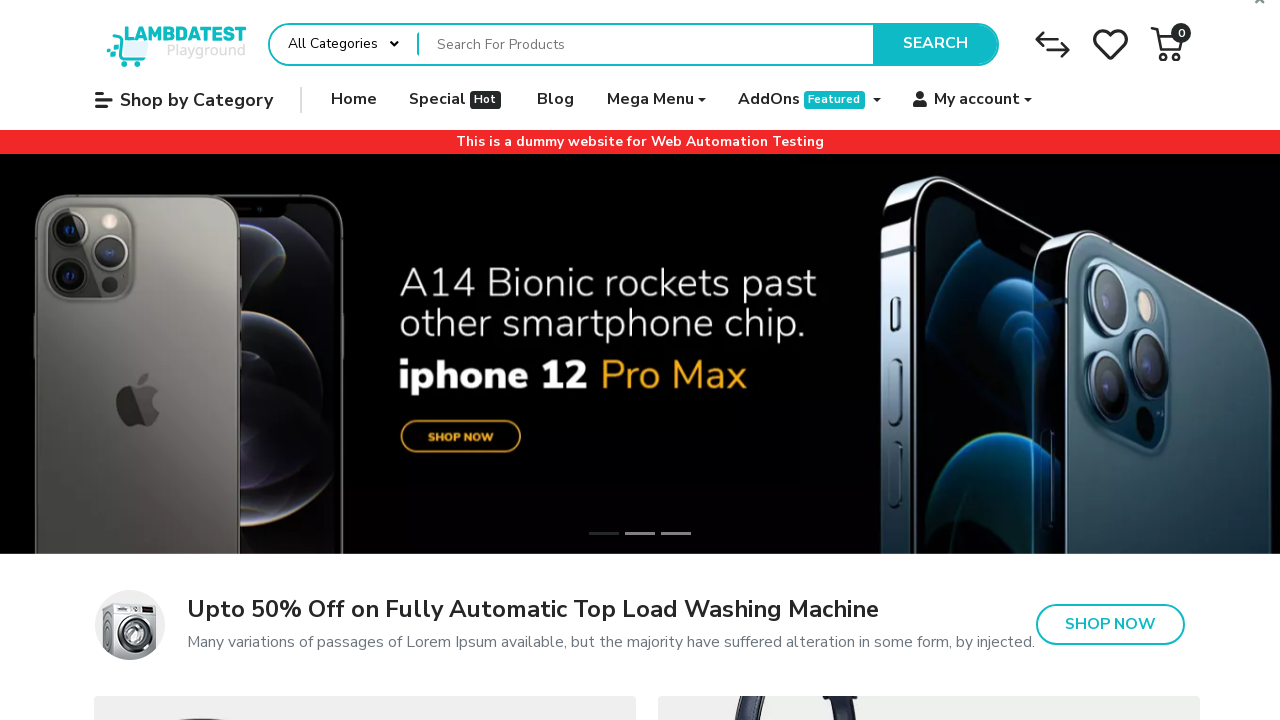

Hovered over dropdown menu element at (656, 100) on (//a[@data-toggle='dropdown'])
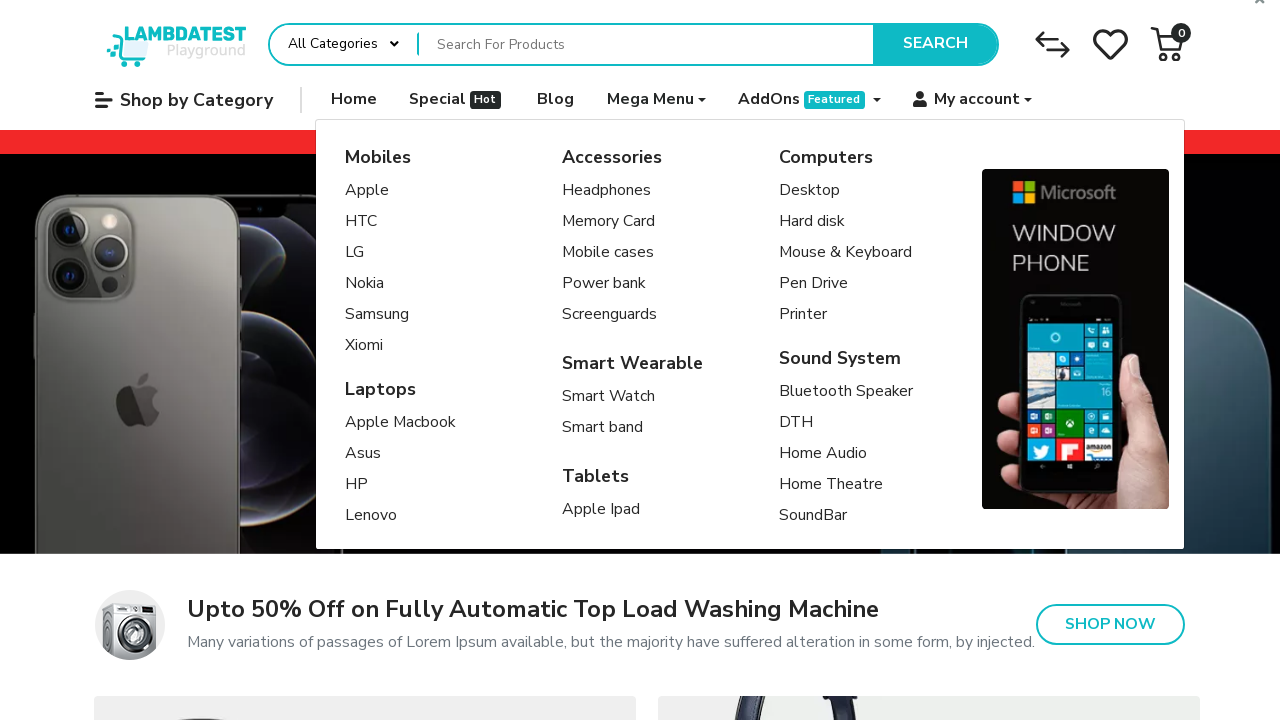

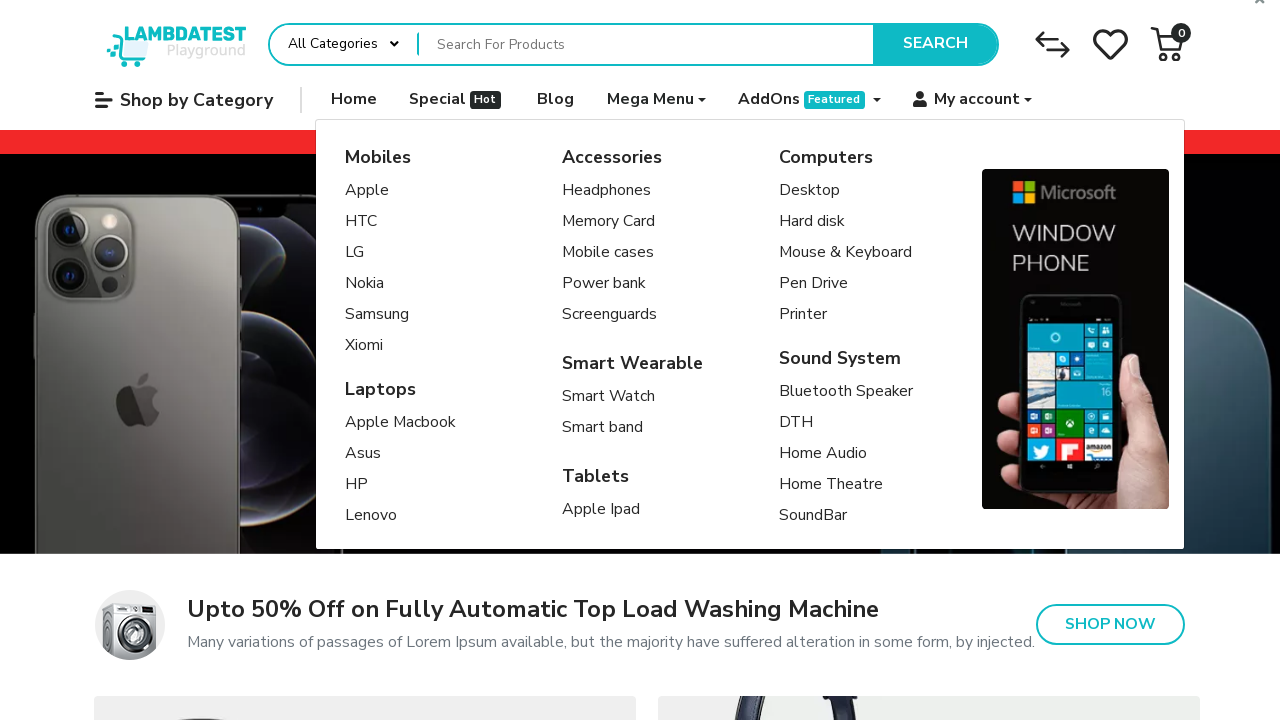